Tests browser navigation methods by navigating to Flipkart, then using back, forward, and refresh functions

Starting URL: https://www.flipkart.com/

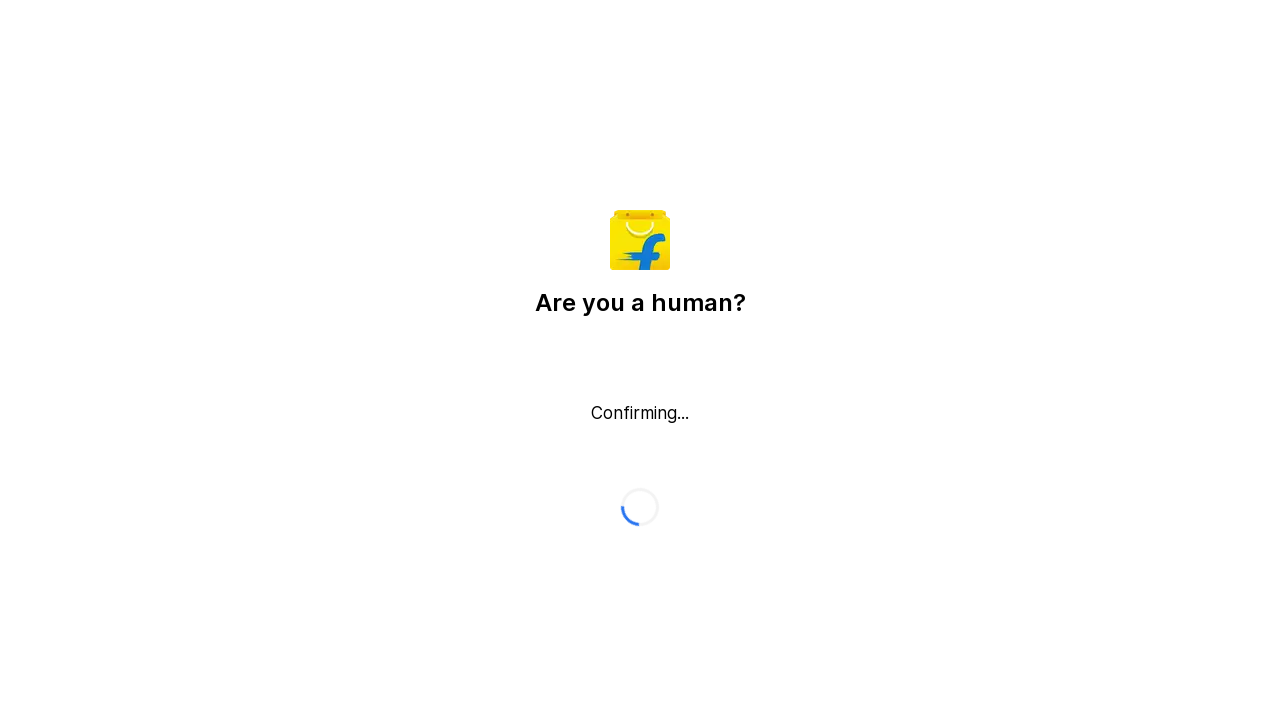

Navigated back to previous page
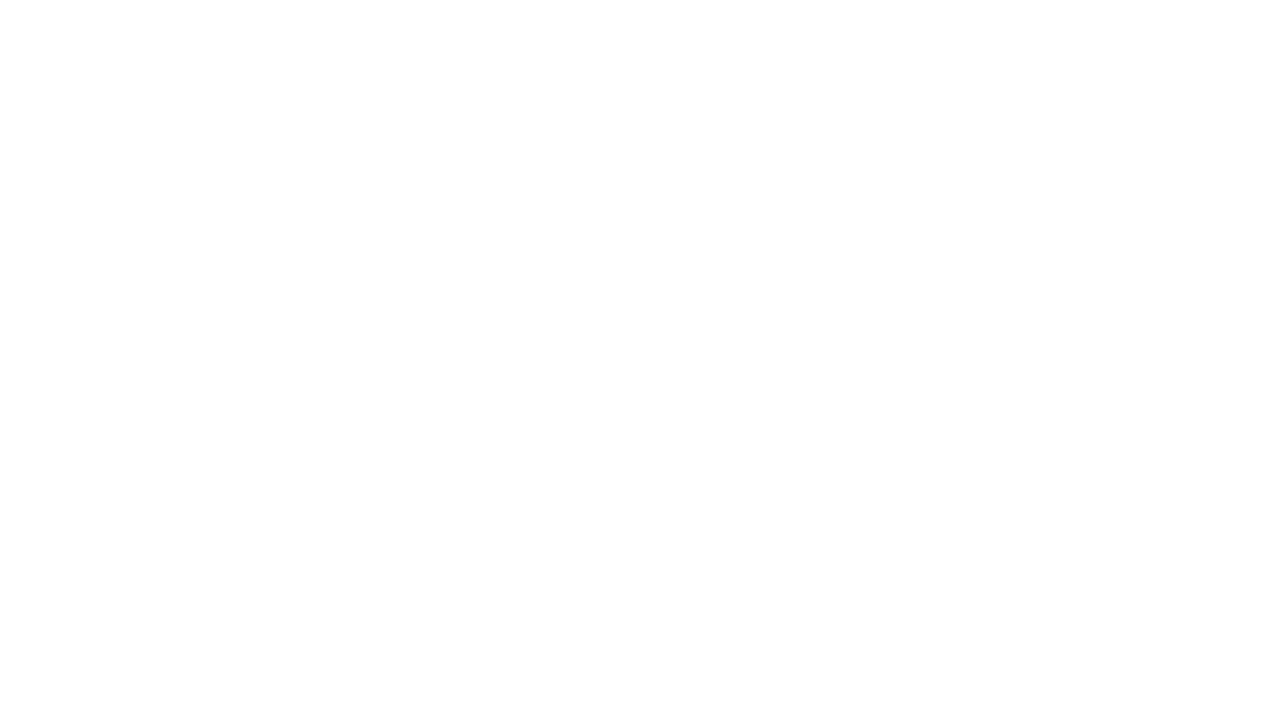

Navigated forward to Flipkart
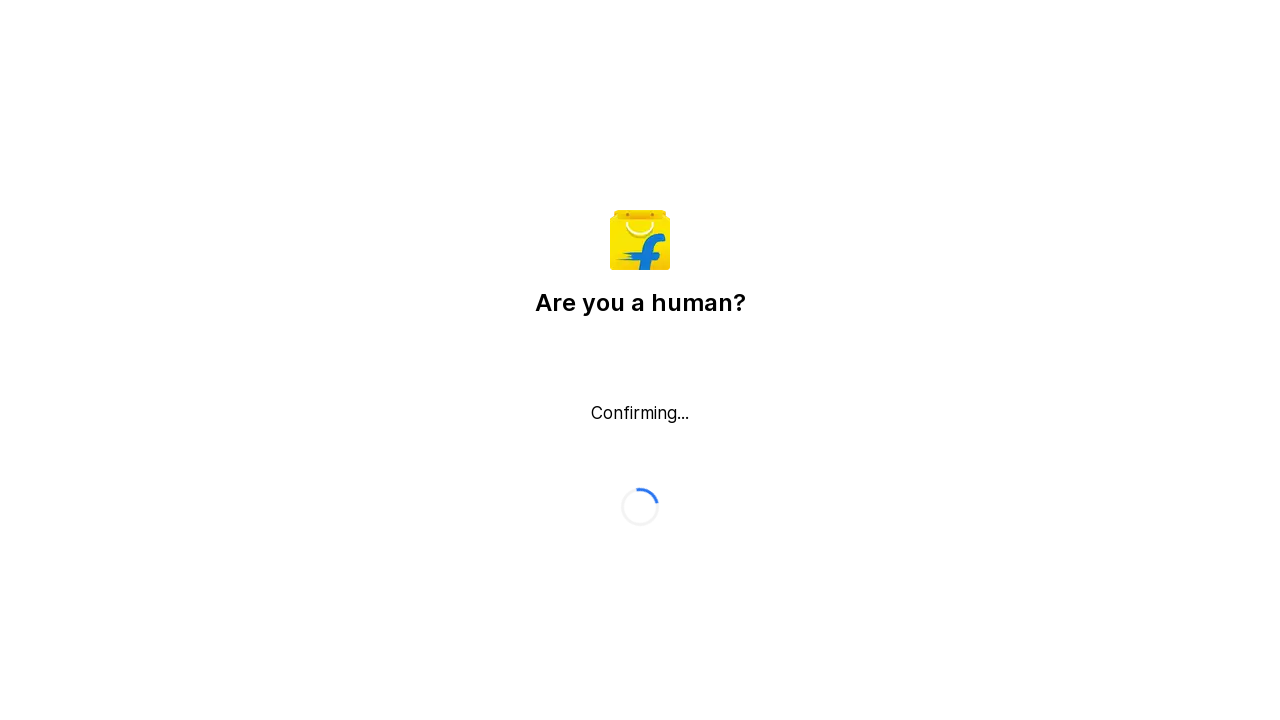

Refreshed the current page
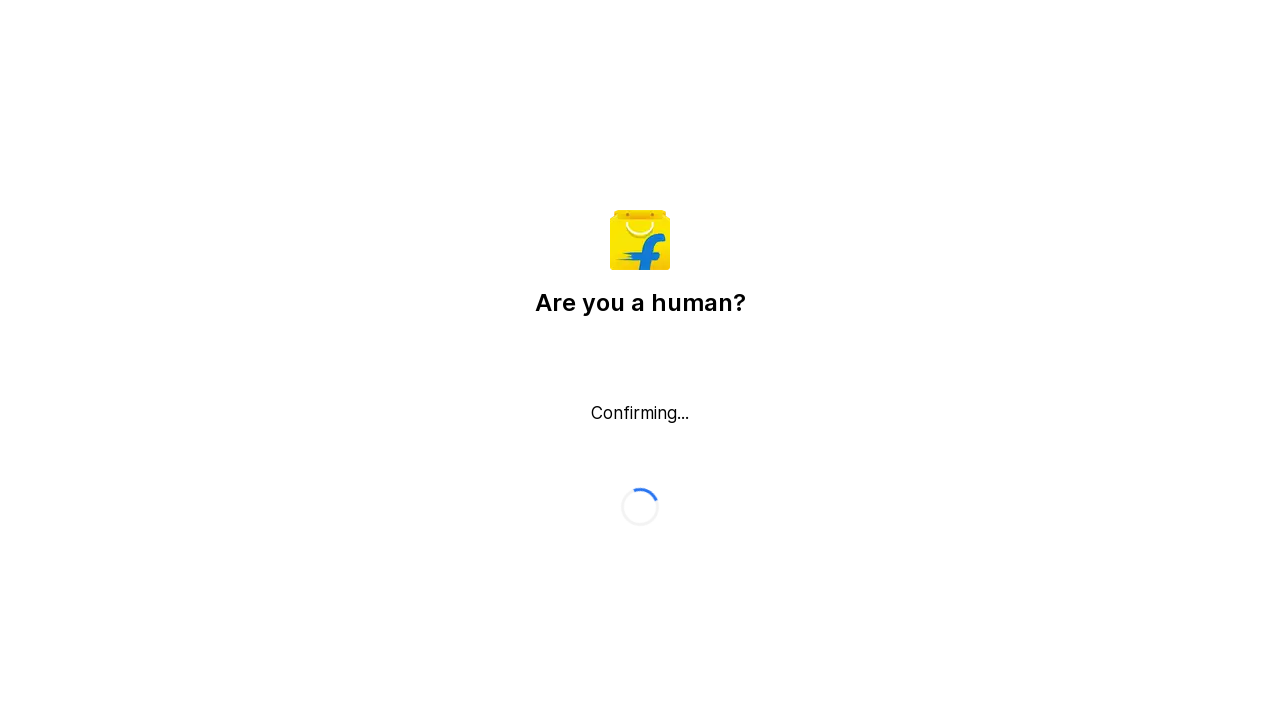

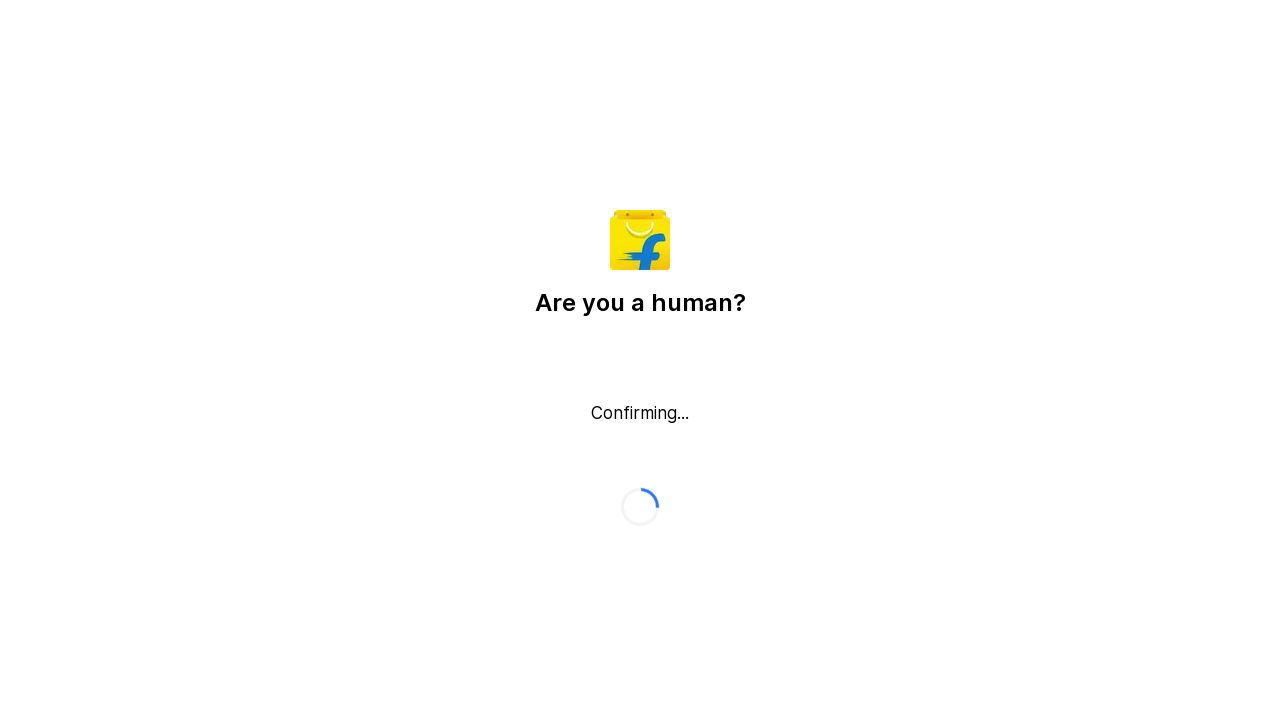